Tests that the main form element with id 'common-home' is visible on the homepage

Starting URL: https://kupithai.ru/

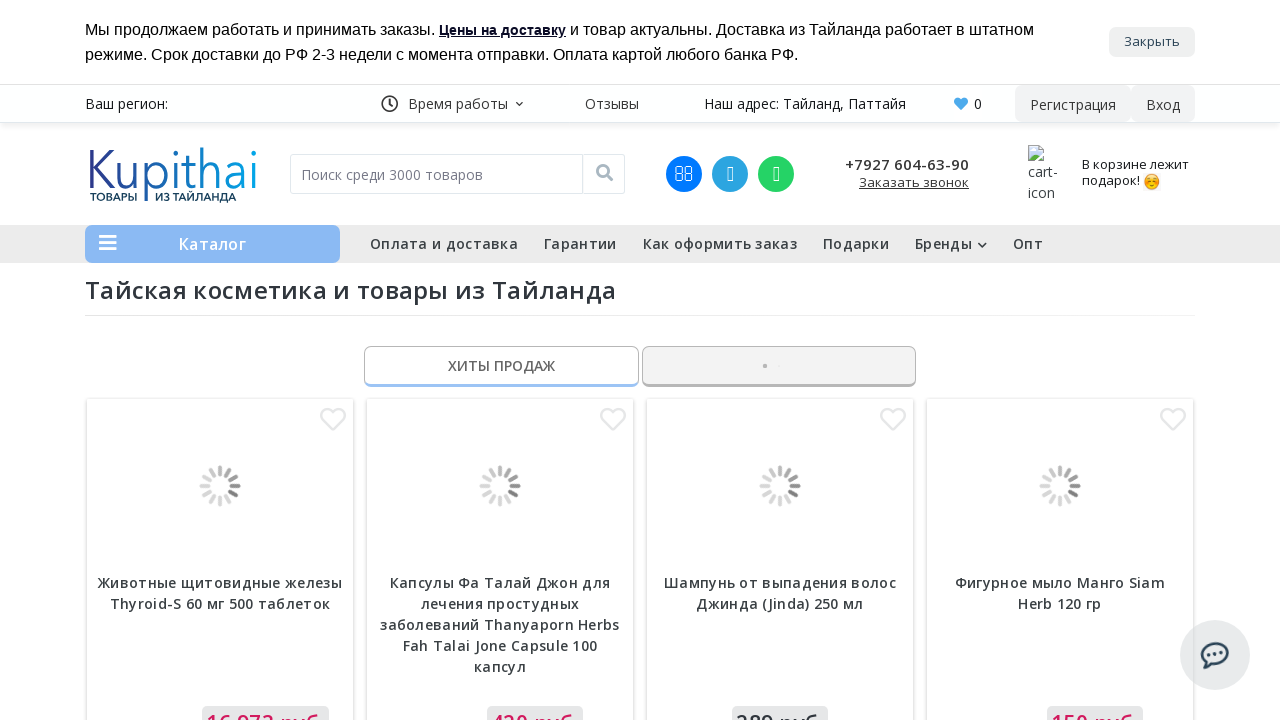

Main form element with id 'common-home' is visible on homepage
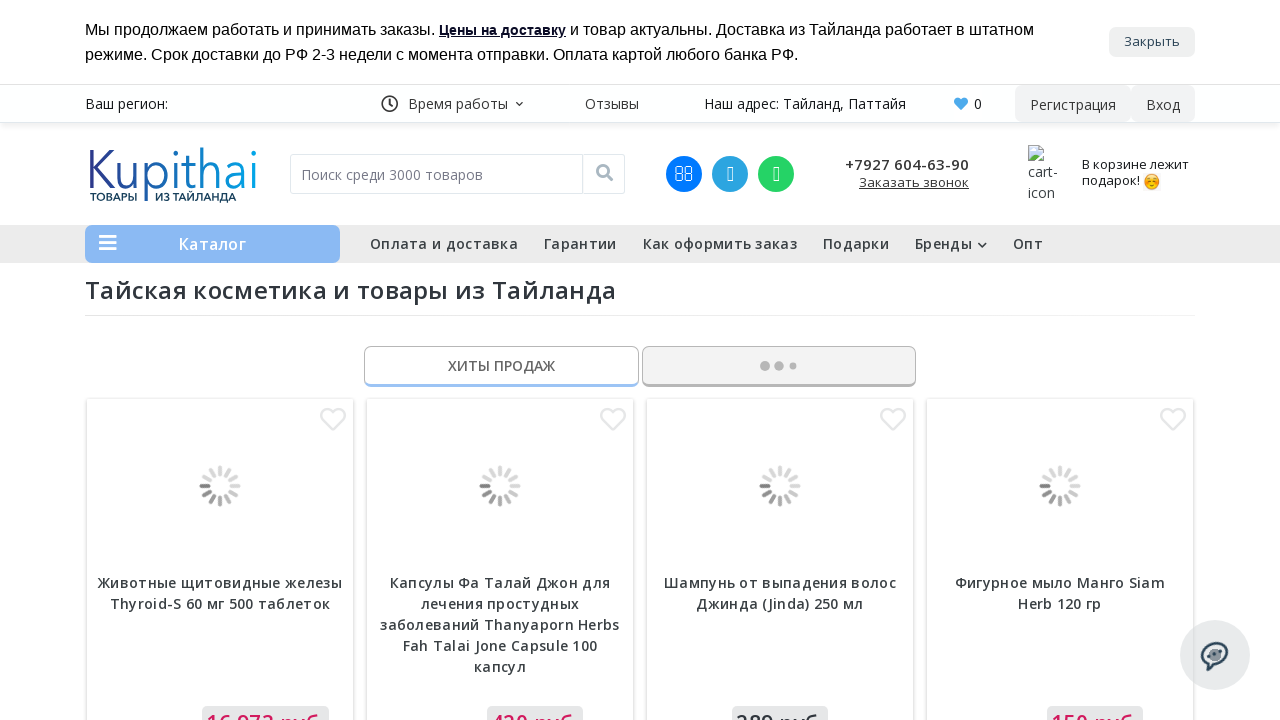

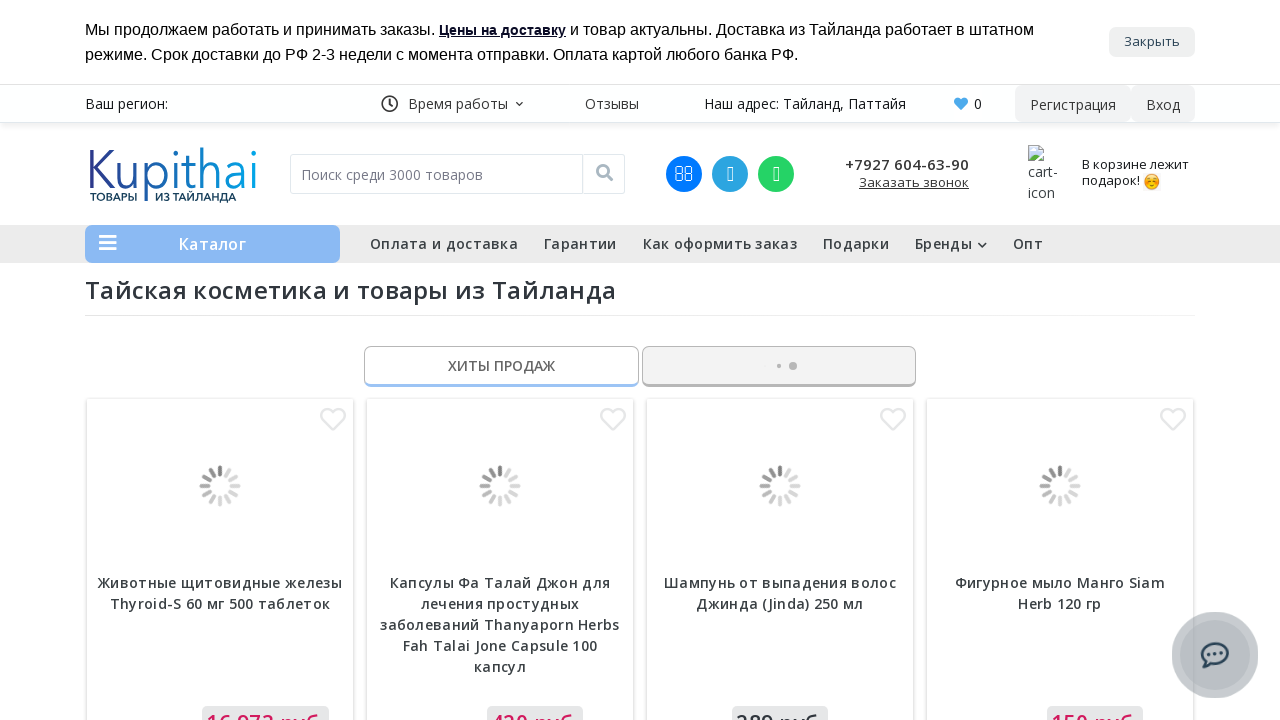